Tests checkbox selection, radio button selection, and element visibility toggling on an automation practice page by selecting specific checkbox and radio options, then hiding a text box element.

Starting URL: https://rahulshettyacademy.com/AutomationPractice/

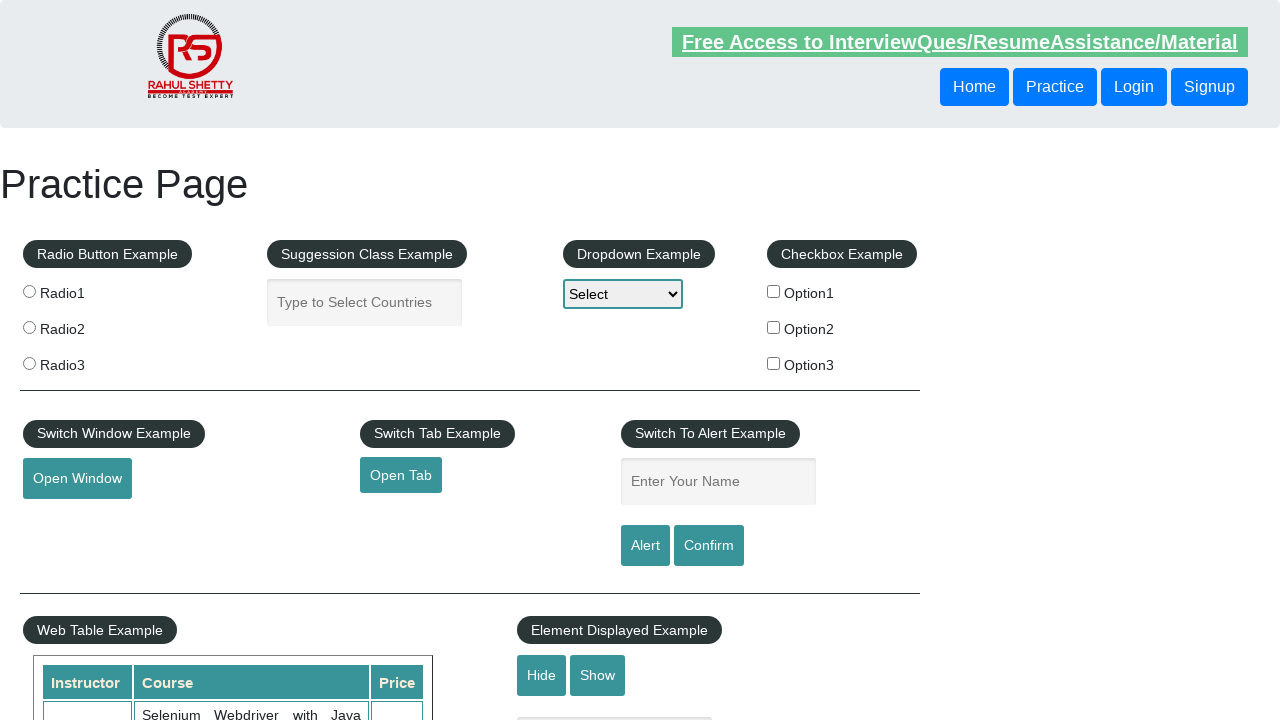

Clicked checkbox with value 'option2' at (774, 327) on input[type='checkbox'][value='option2']
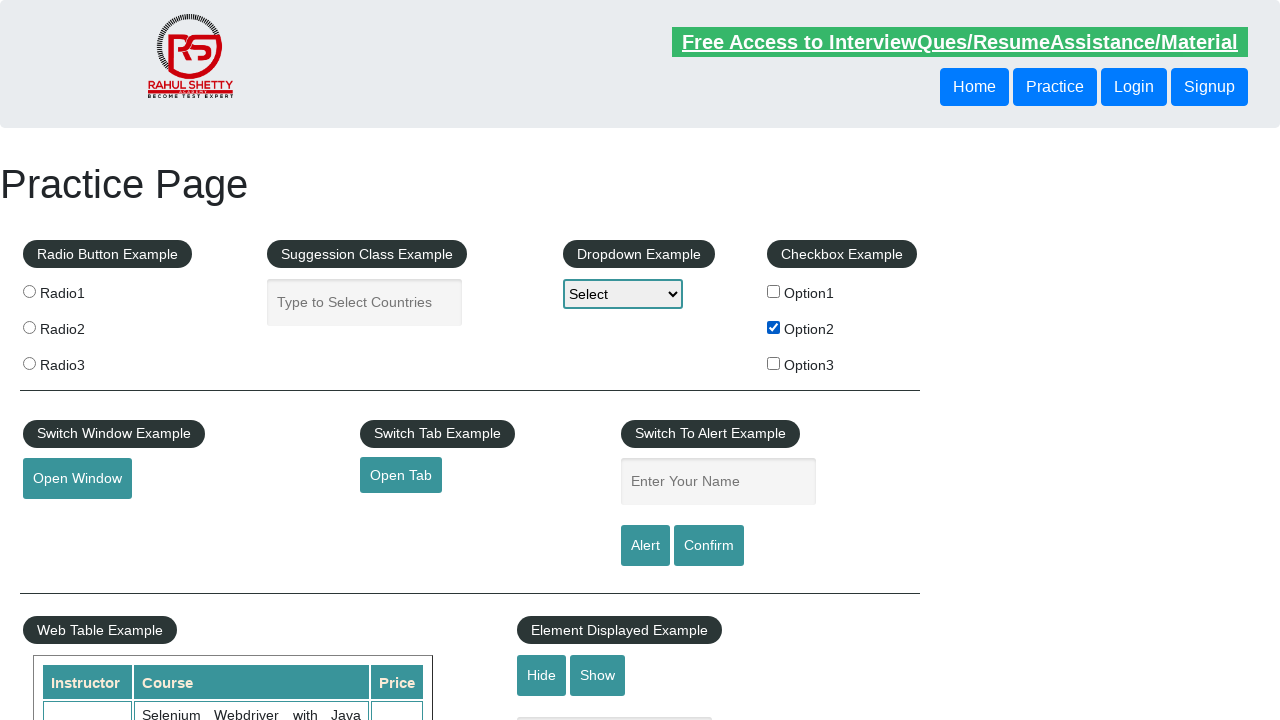

Verified checkbox 'option2' is selected
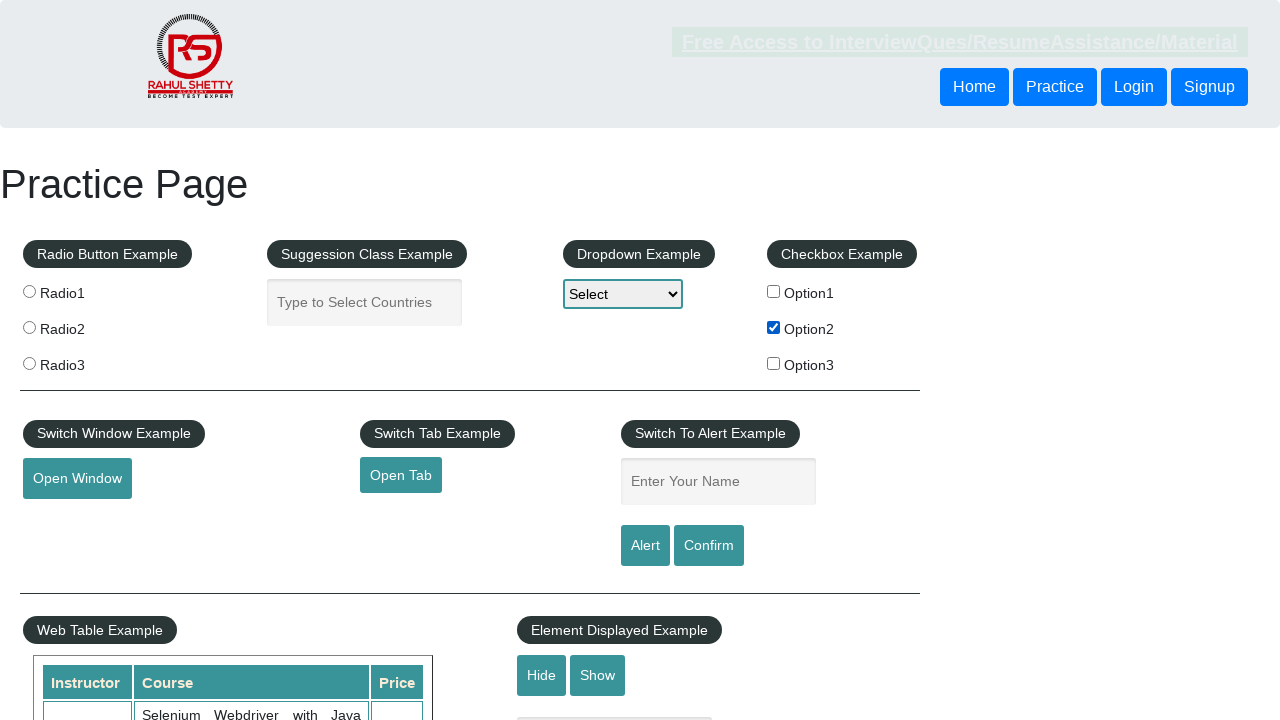

Clicked third radio button (index 2) at (29, 363) on input[name='radioButton'] >> nth=2
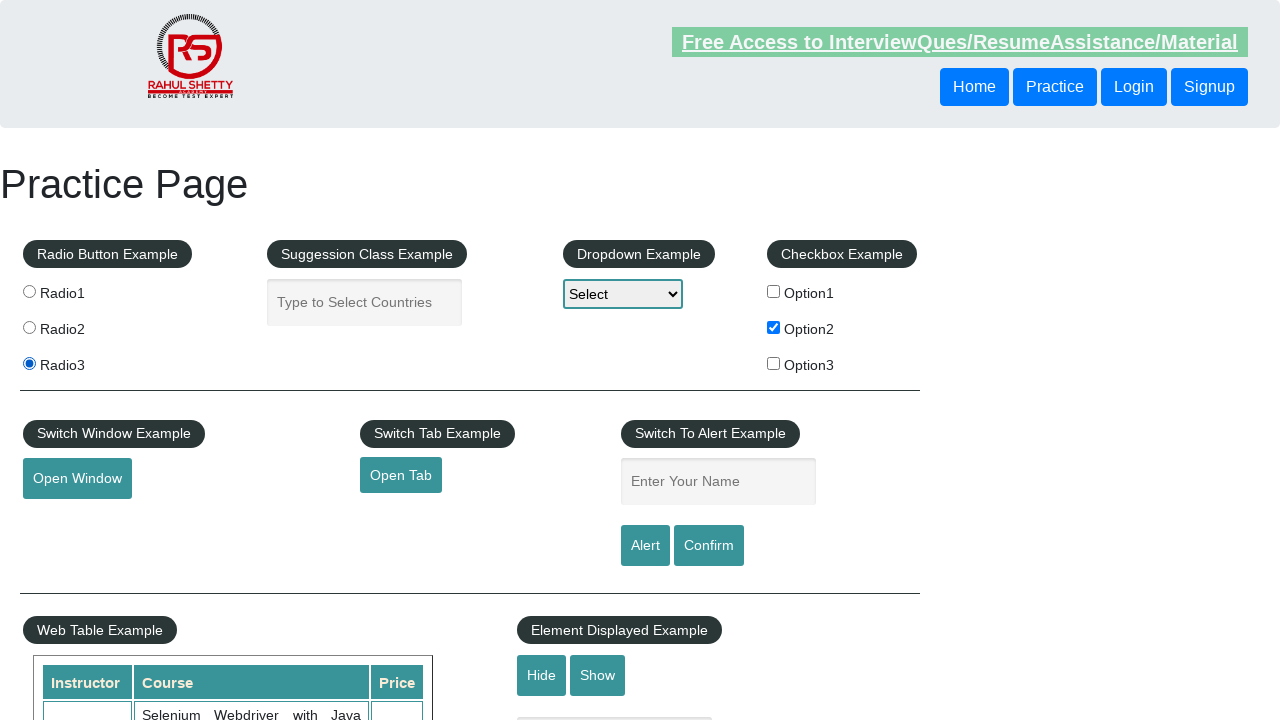

Verified third radio button is selected
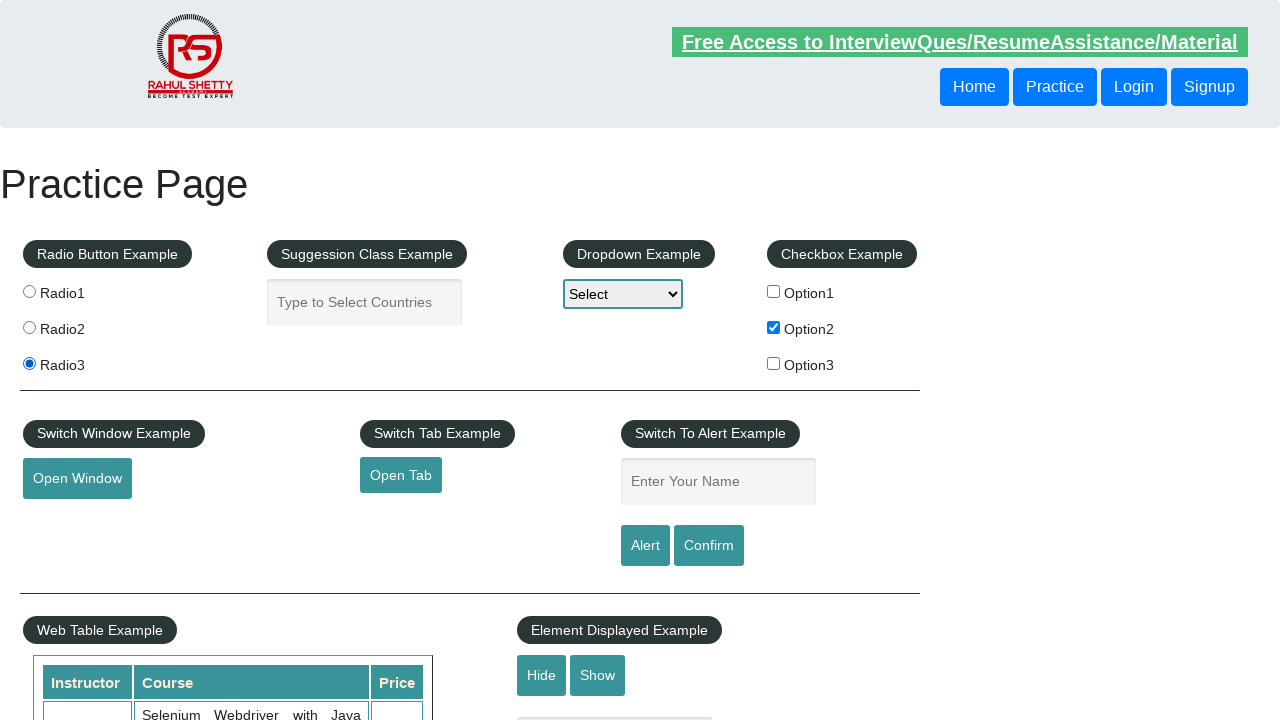

Verified text box is initially visible
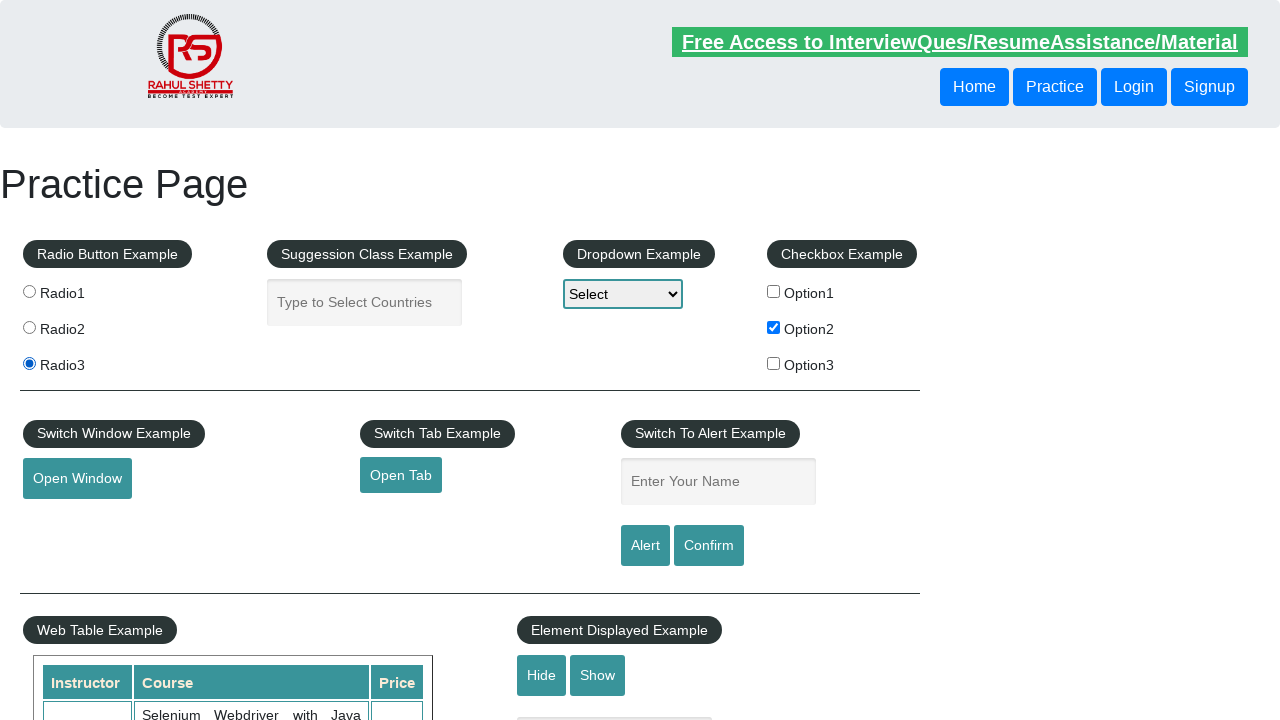

Clicked hide button to hide the text box at (542, 675) on #hide-textbox
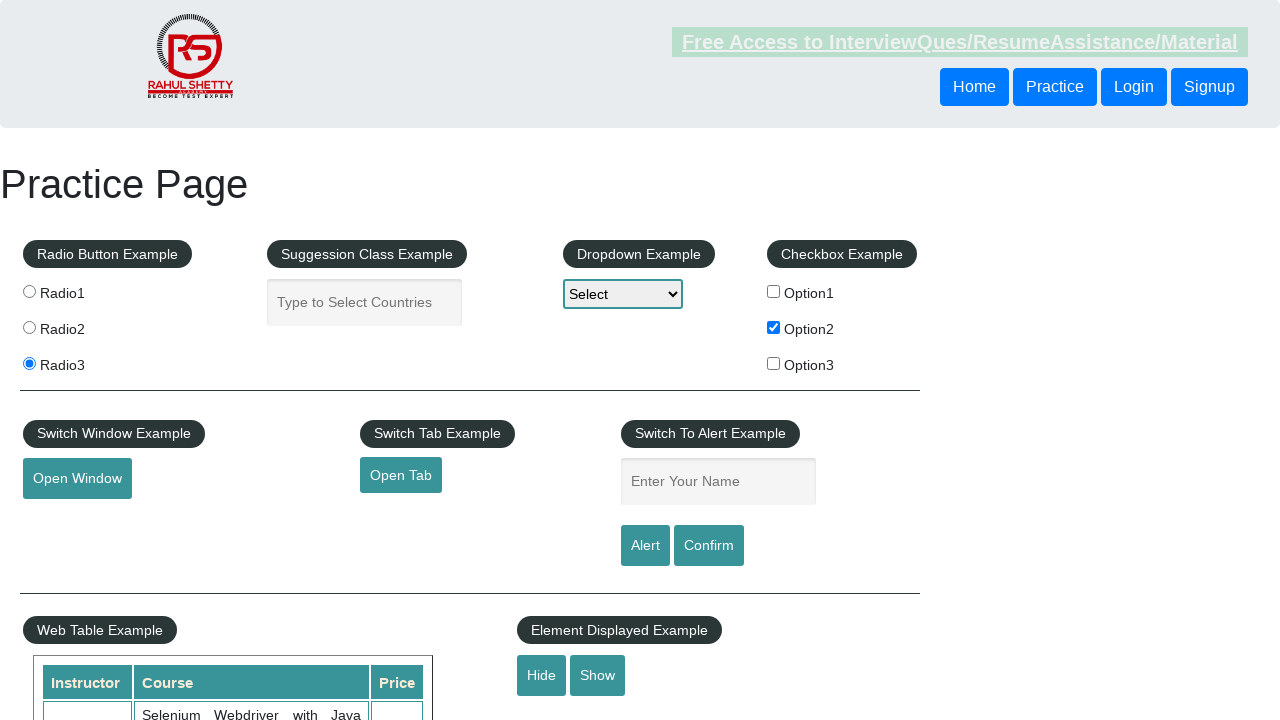

Text box element is now hidden
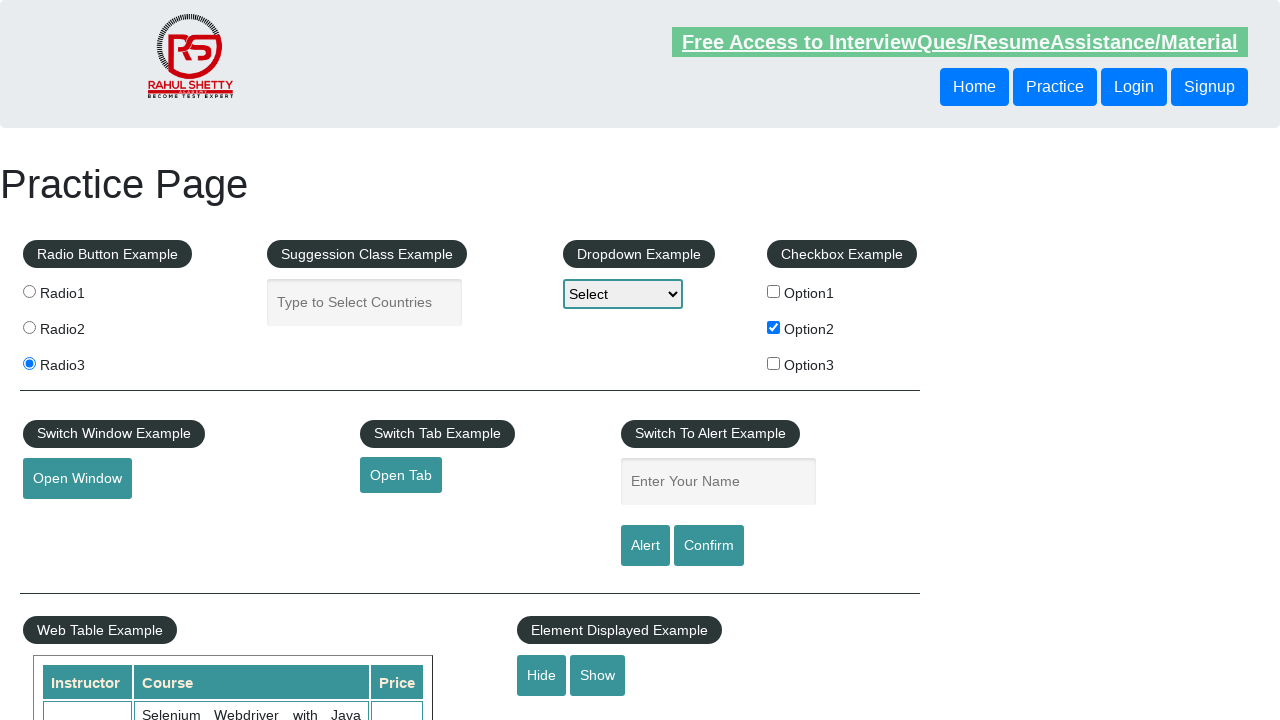

Verified text box is no longer visible
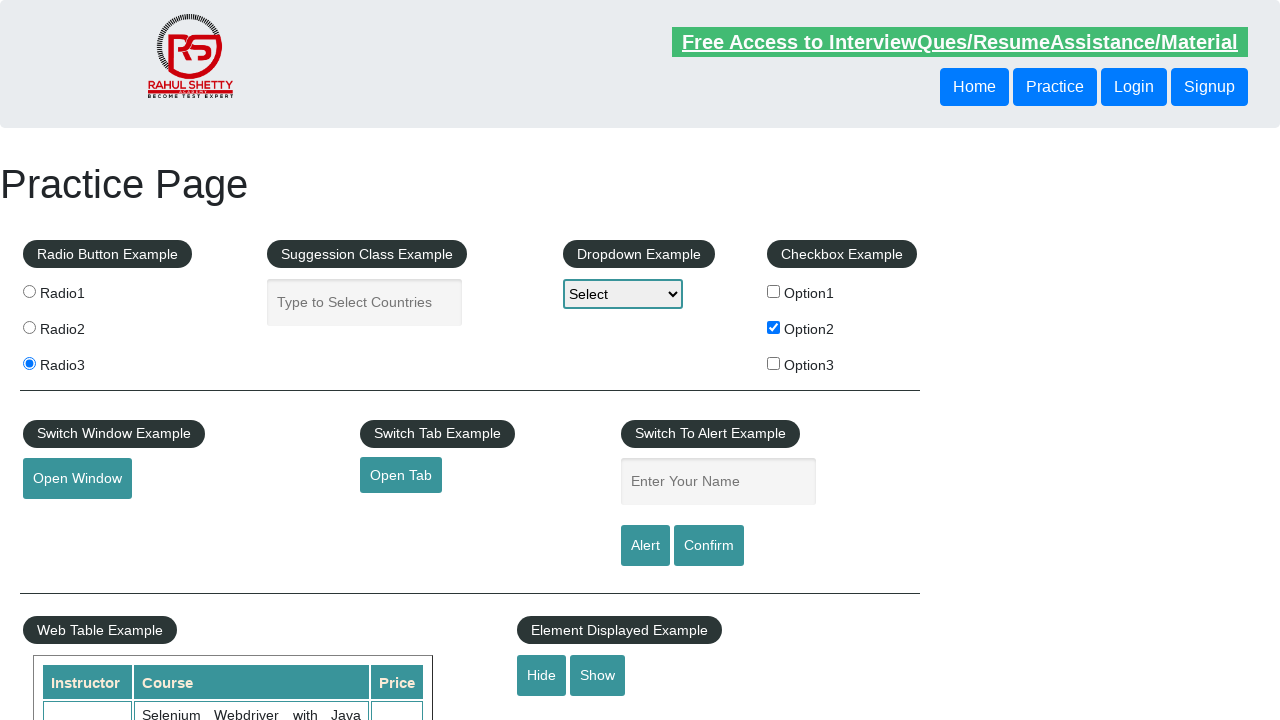

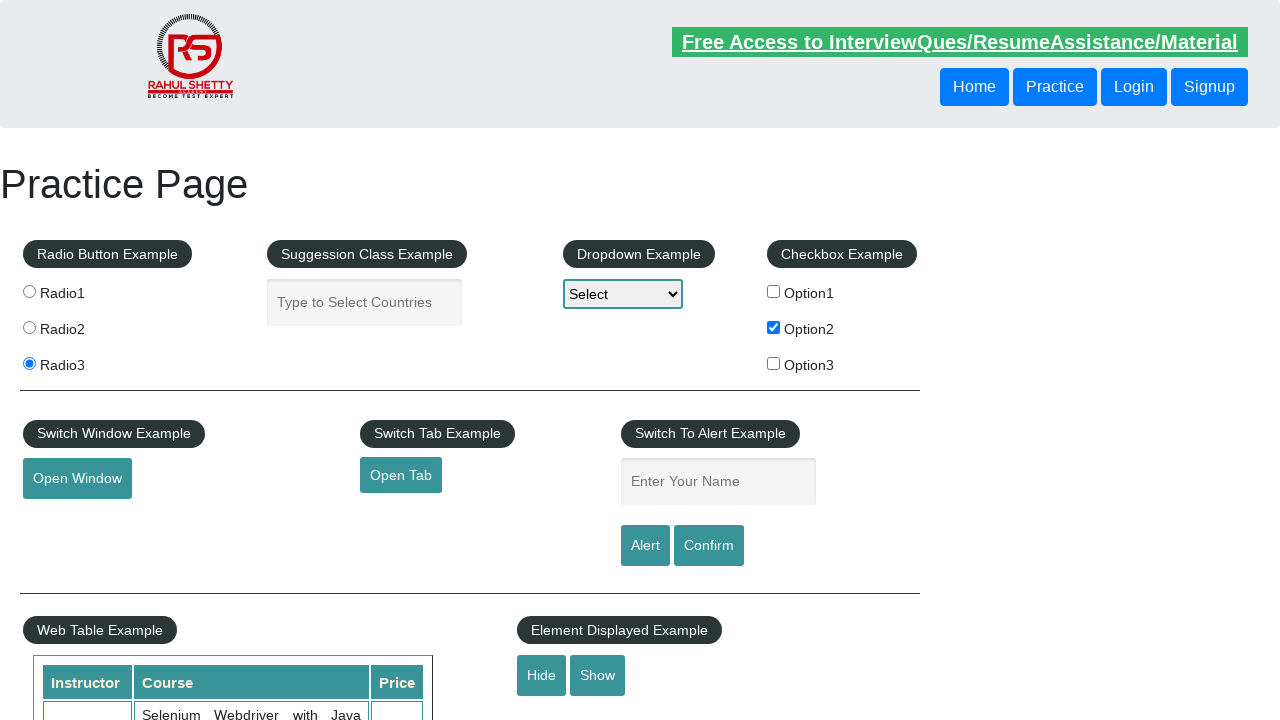